Verifies that the J submenu in BROWSE LANGUAGES displays text confirming languages starting with J are shown sorted by name

Starting URL: http://www.99-bottles-of-beer.net/

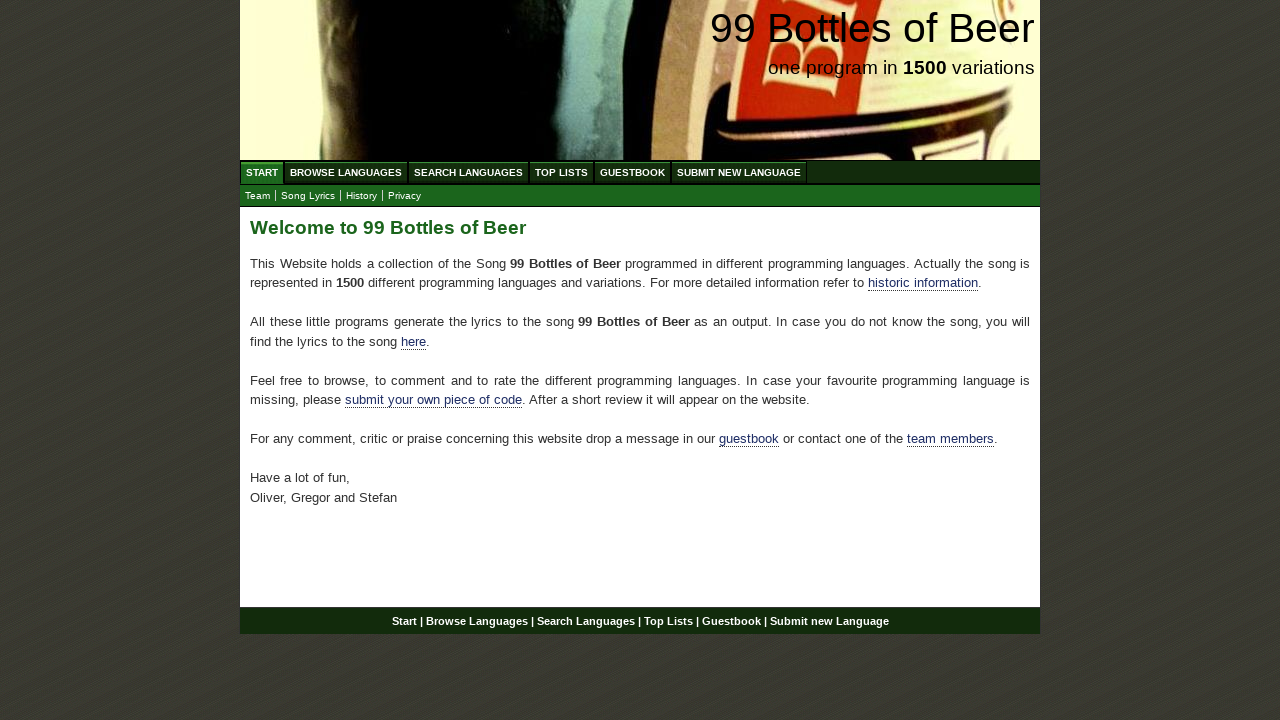

Clicked on BROWSE LANGUAGES menu at (346, 172) on xpath=//ul[@id='menu']/li/a[@href='/abc.html']
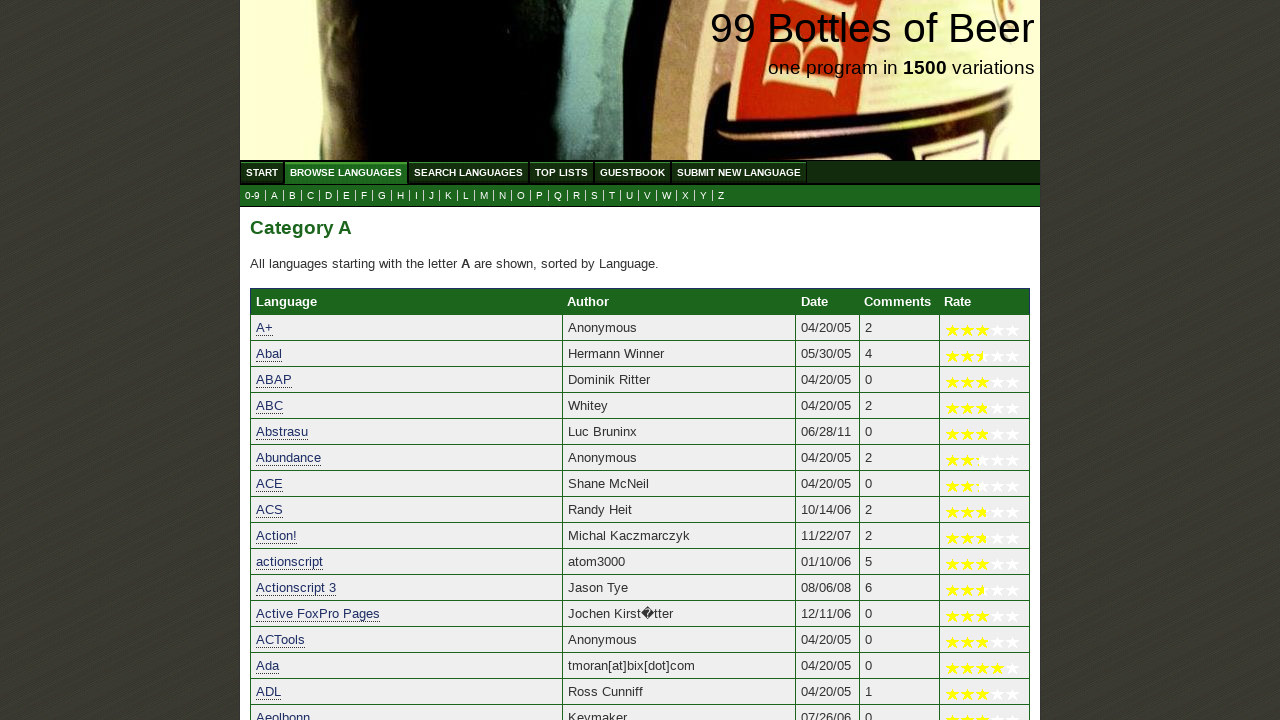

Clicked on J submenu to view languages starting with J at (432, 196) on xpath=//ul[@id='submenu']/li/a[@href='j.html']
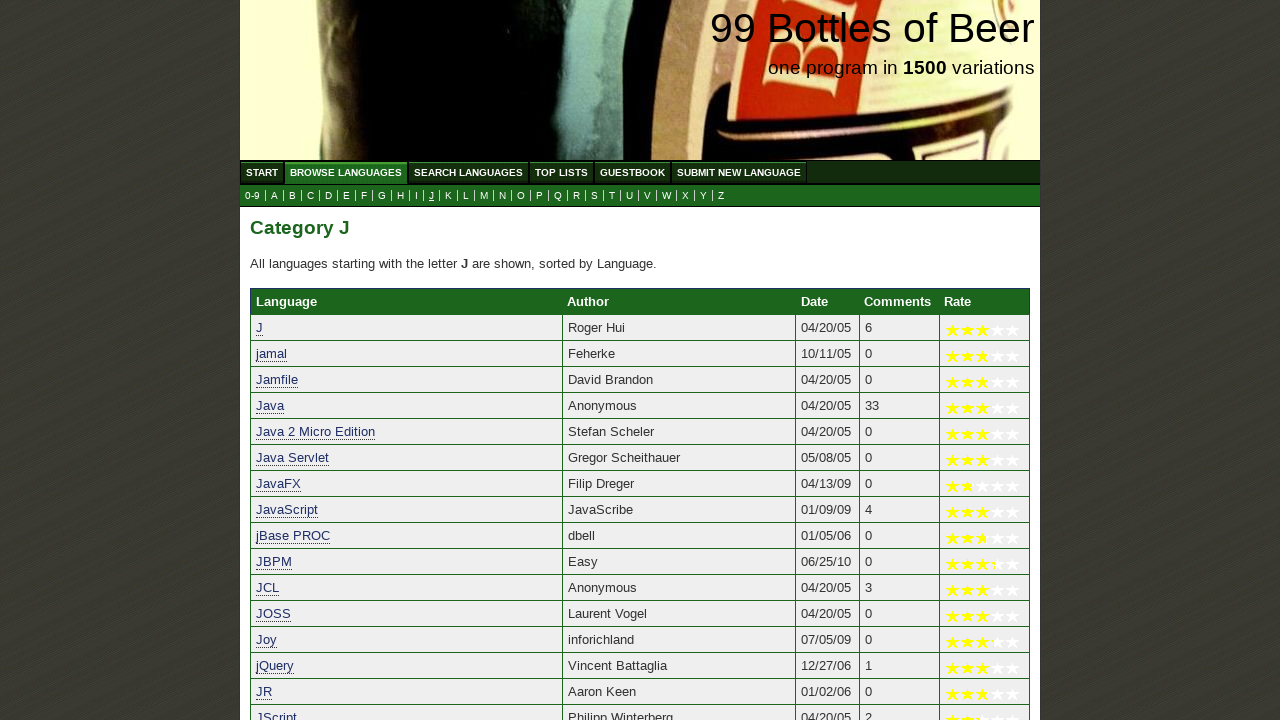

Verified that description text confirming languages starting with J are sorted by name is present
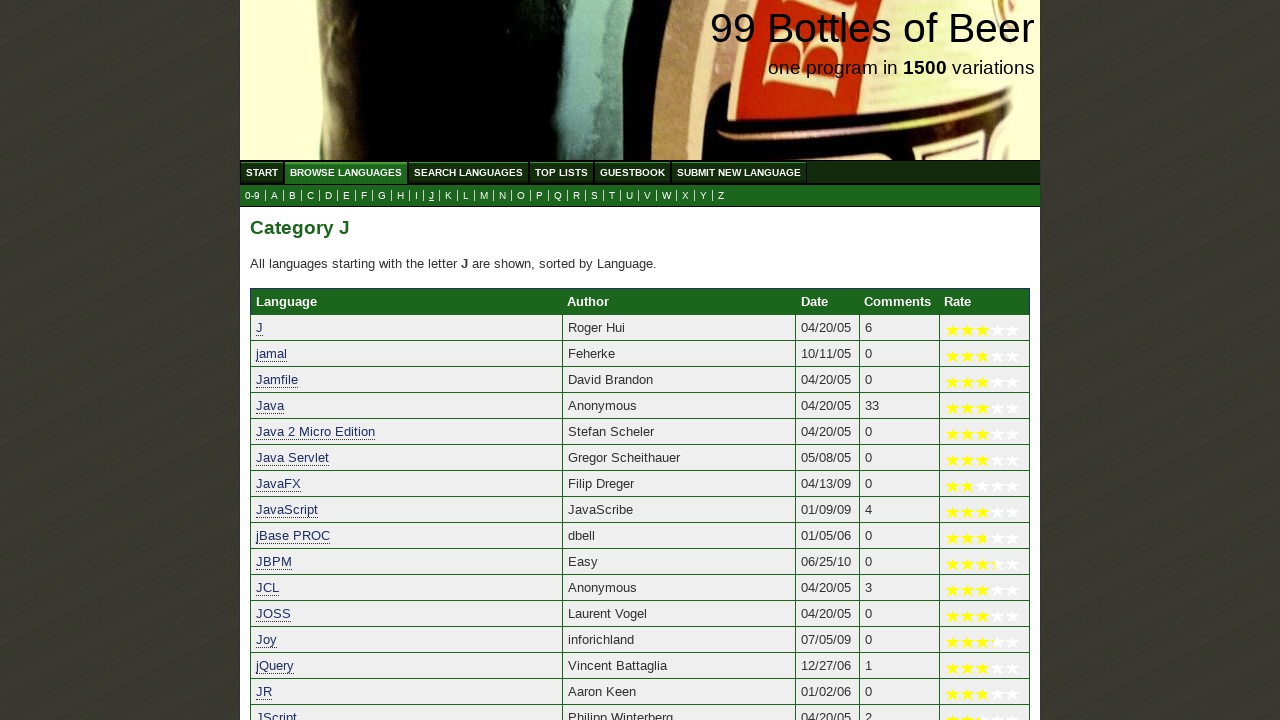

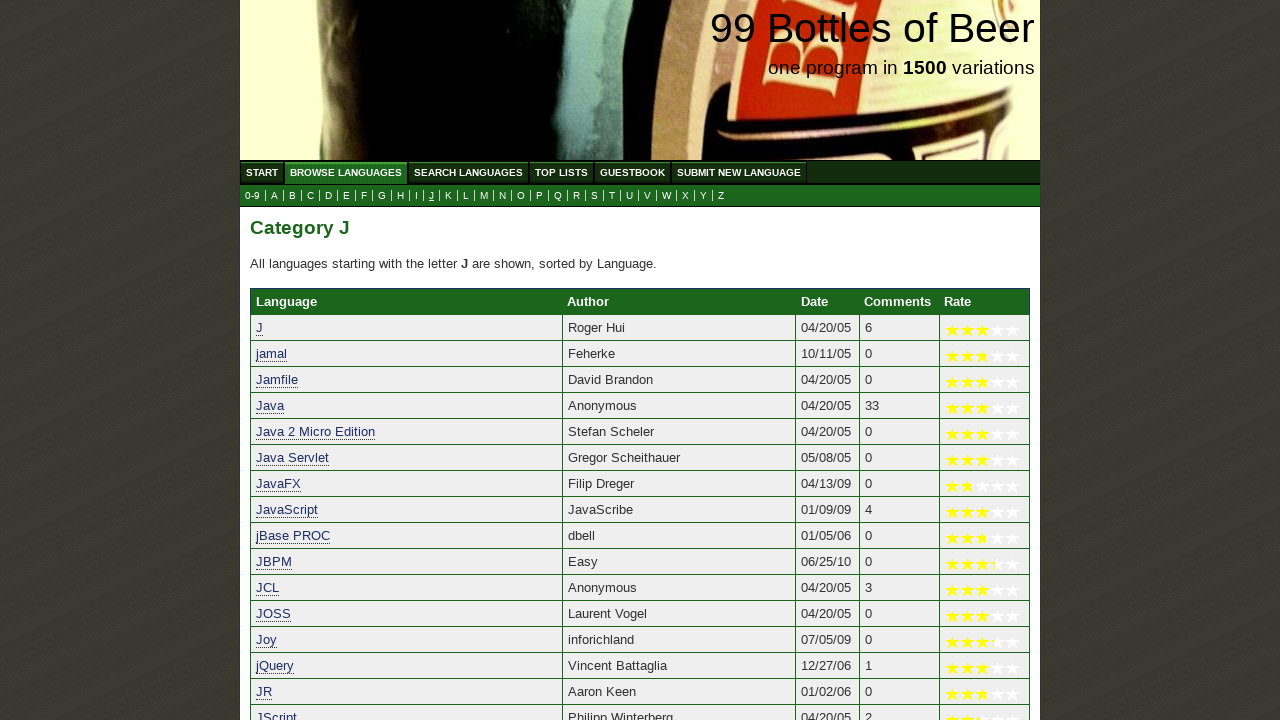